Tests filtering to display only active (non-completed) items

Starting URL: https://demo.playwright.dev/todomvc

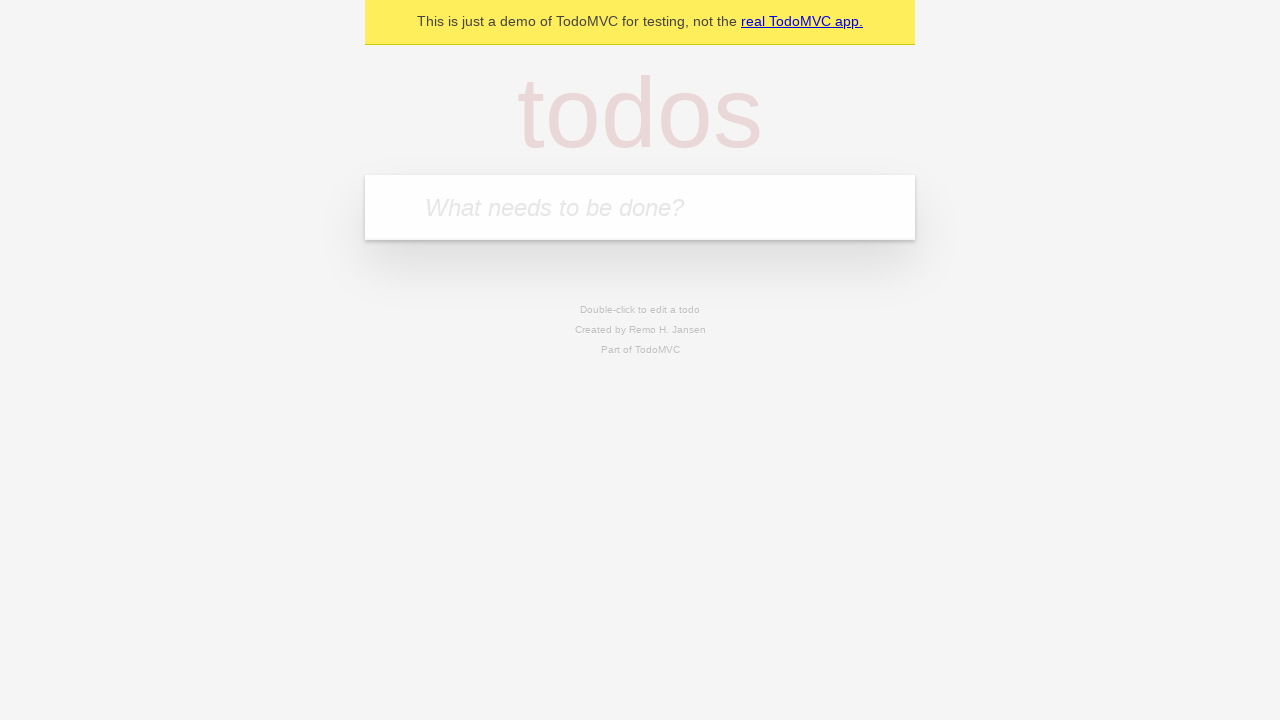

Filled todo input with 'buy some cheese' on internal:attr=[placeholder="What needs to be done?"i]
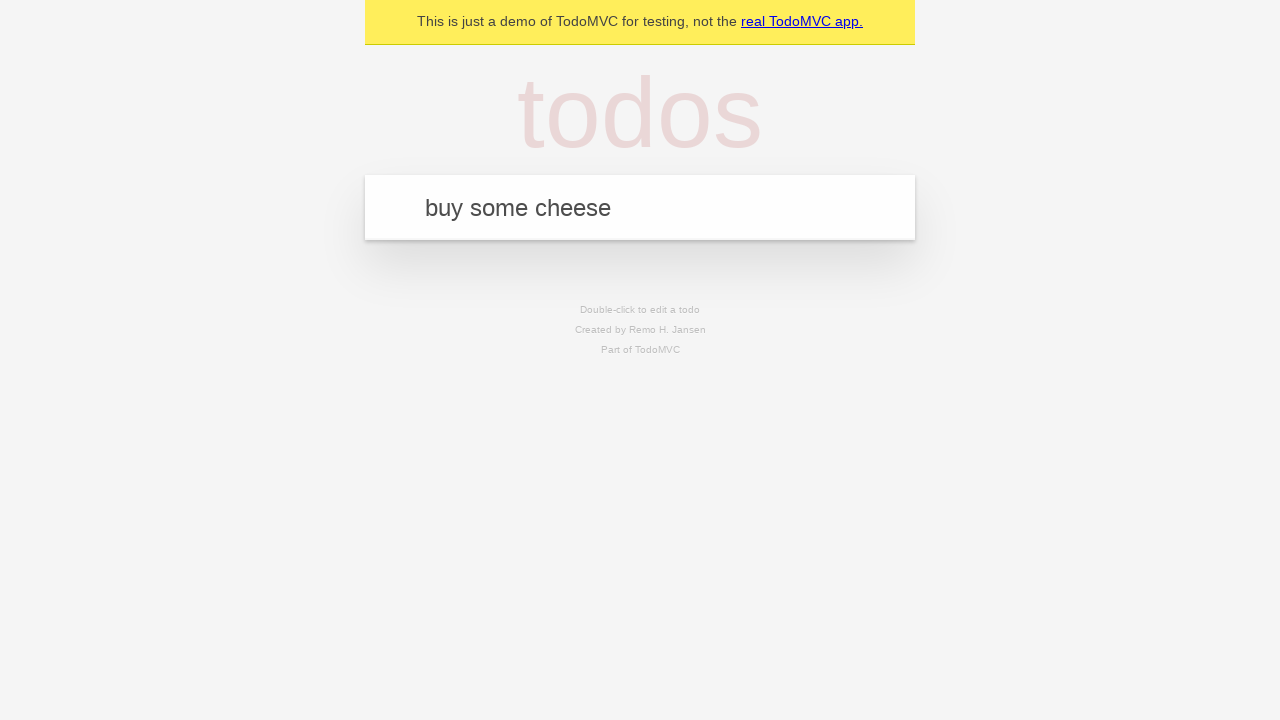

Pressed Enter to add first todo item on internal:attr=[placeholder="What needs to be done?"i]
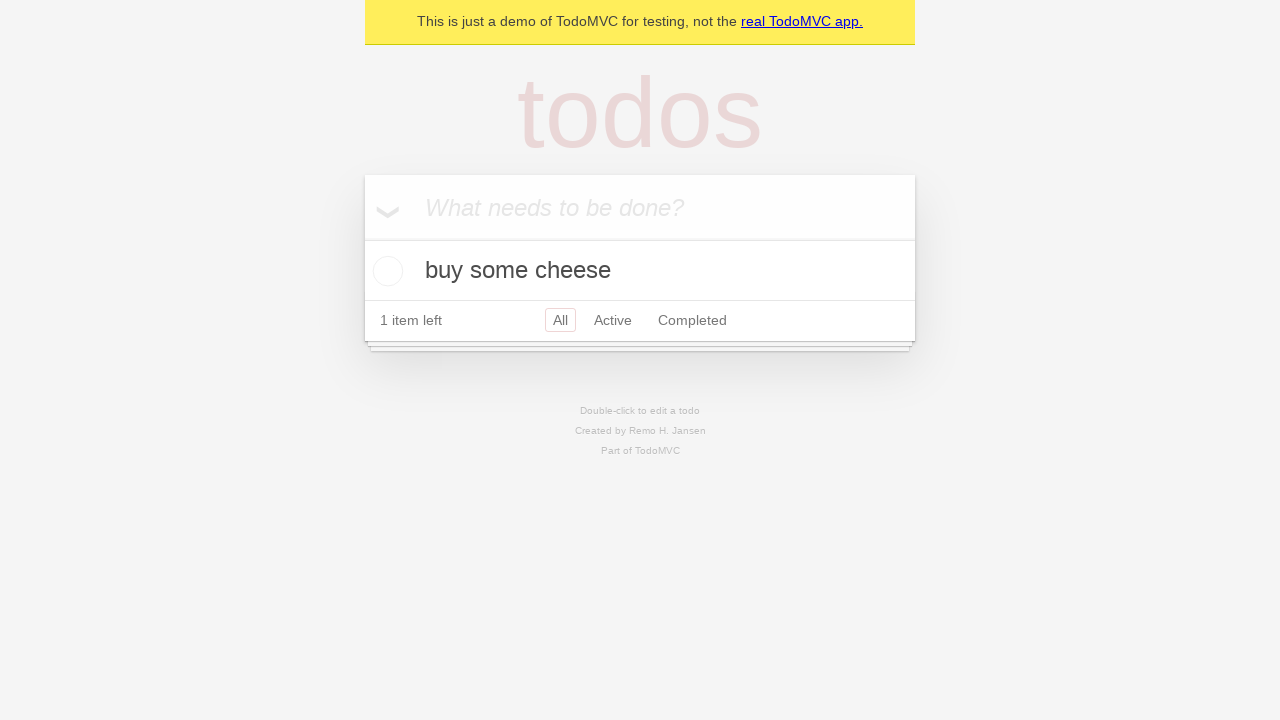

Filled todo input with 'feed the cat' on internal:attr=[placeholder="What needs to be done?"i]
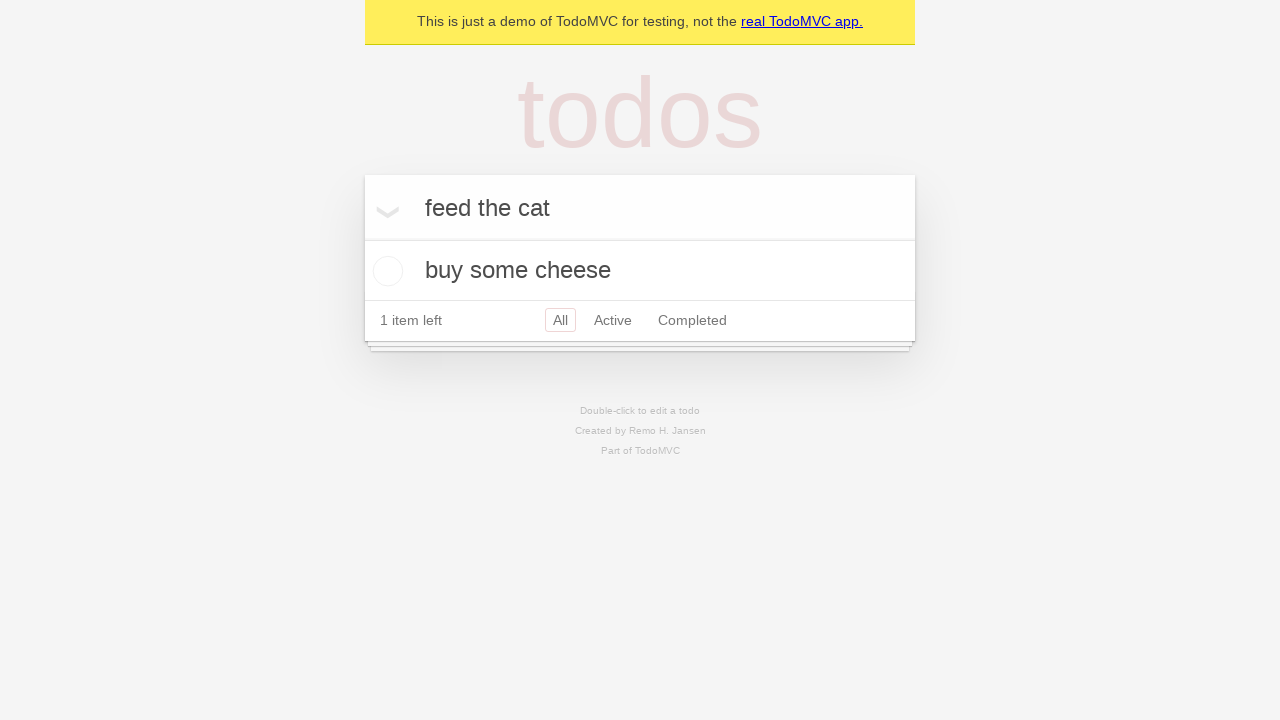

Pressed Enter to add second todo item on internal:attr=[placeholder="What needs to be done?"i]
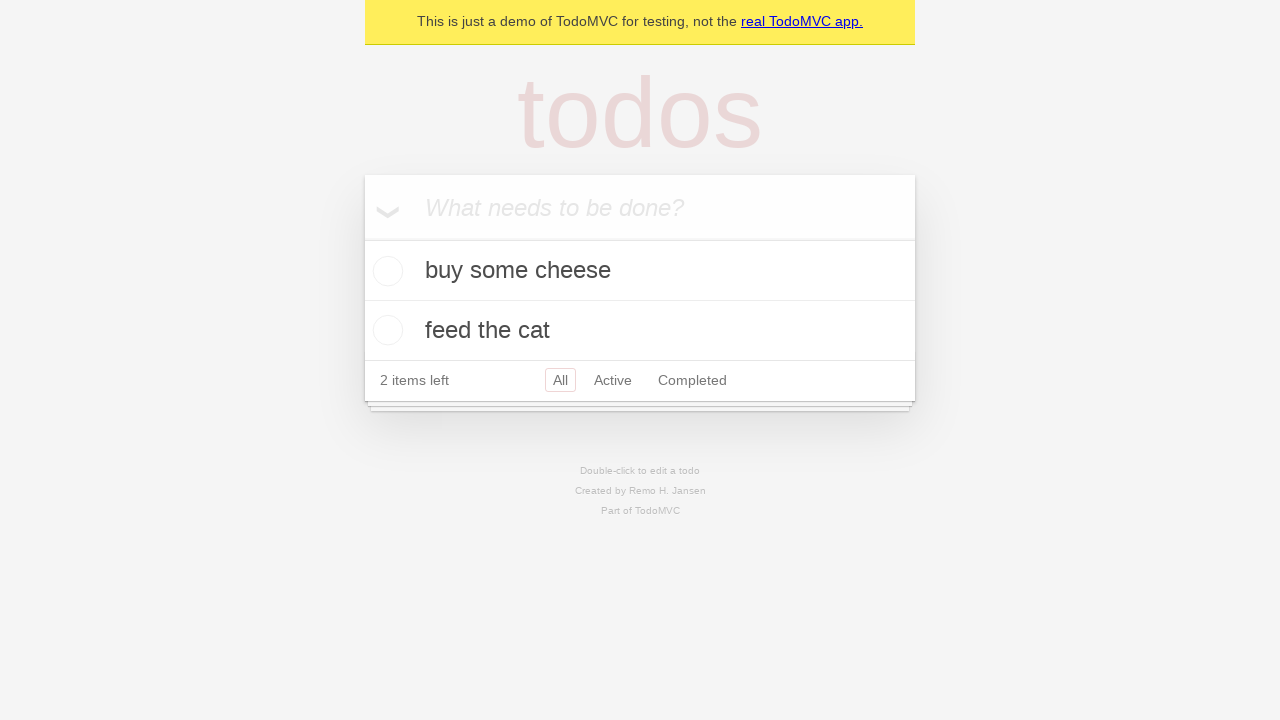

Filled todo input with 'book a doctors appointment' on internal:attr=[placeholder="What needs to be done?"i]
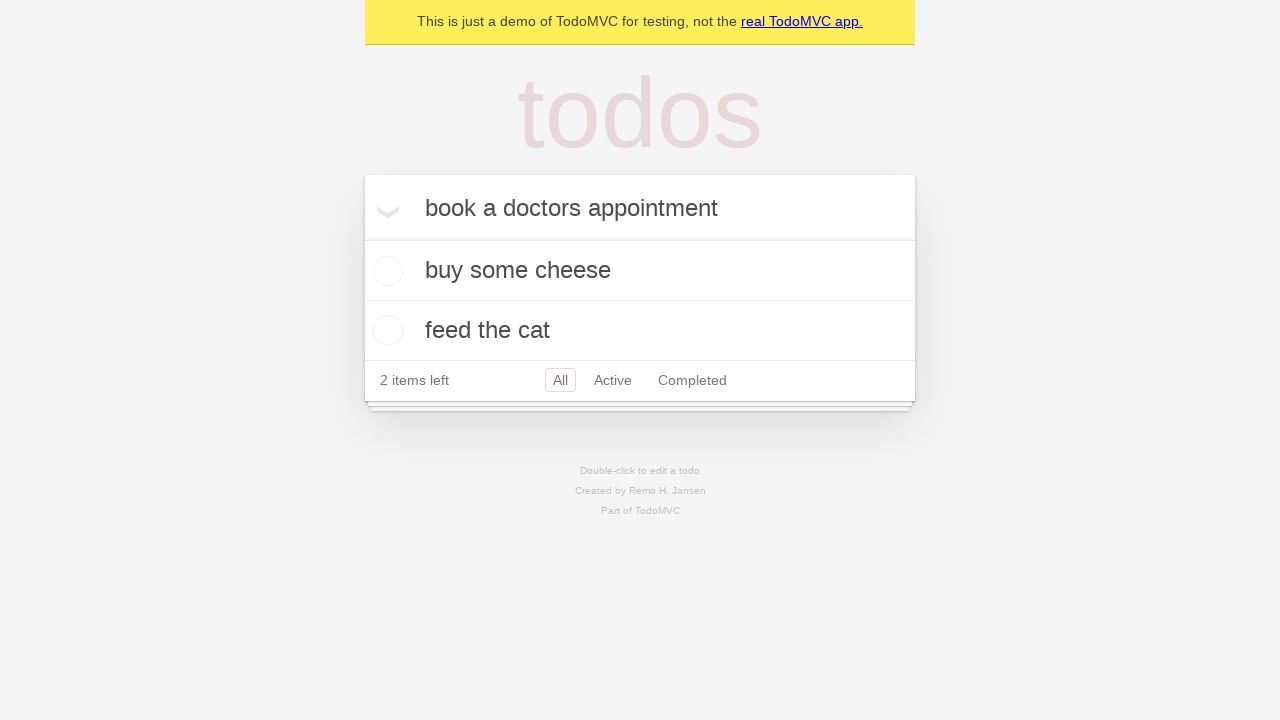

Pressed Enter to add third todo item on internal:attr=[placeholder="What needs to be done?"i]
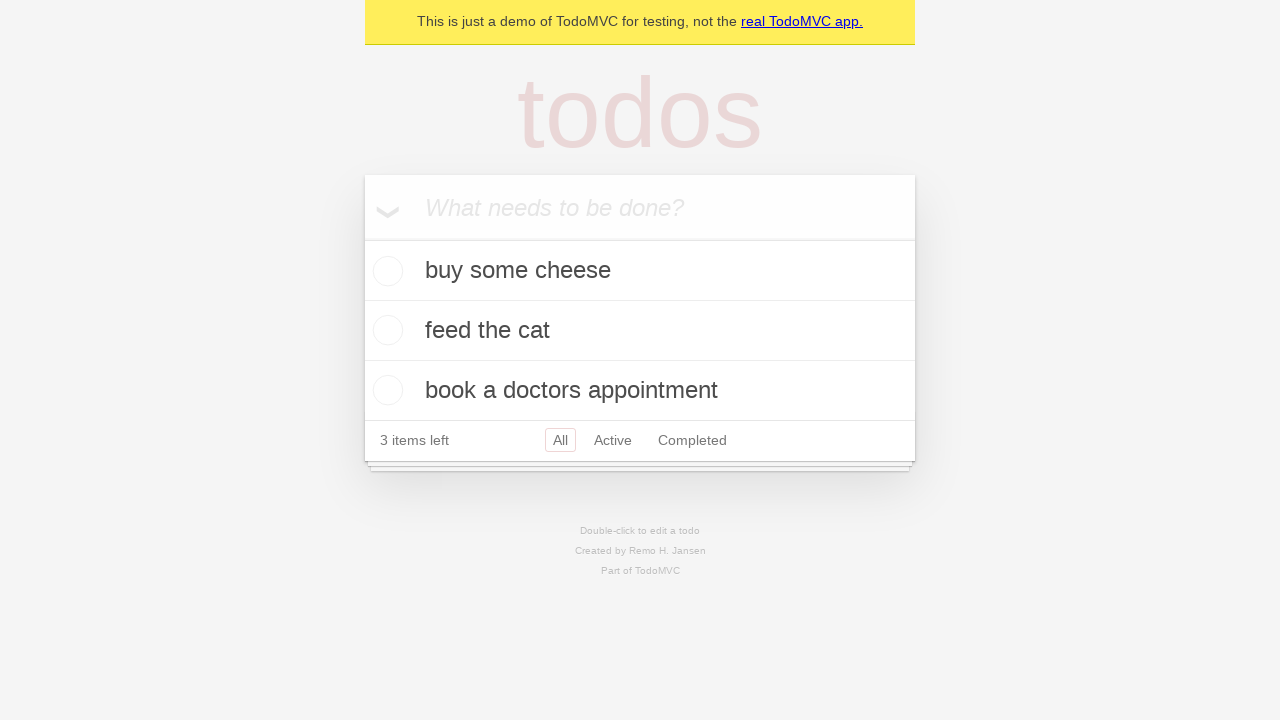

Checked the second todo item to mark it as completed at (385, 330) on internal:testid=[data-testid="todo-item"s] >> nth=1 >> internal:role=checkbox
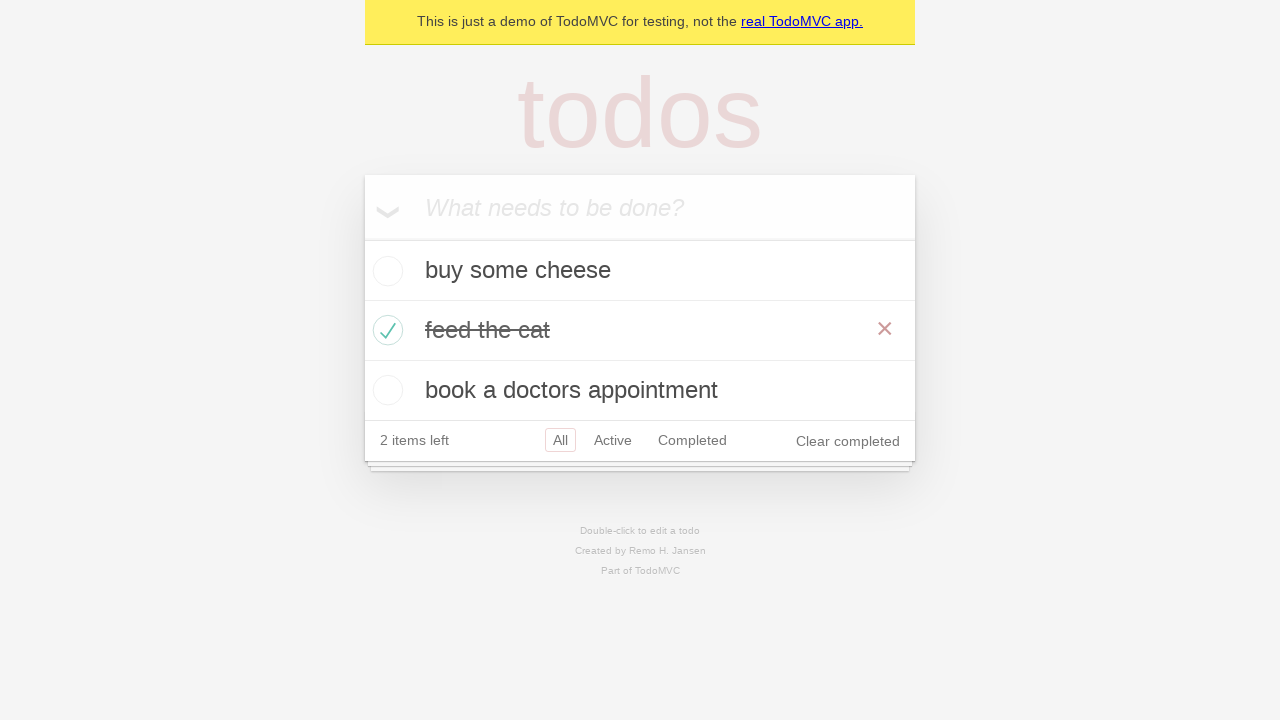

Clicked Active filter to display only non-completed items at (613, 440) on internal:role=link[name="Active"i]
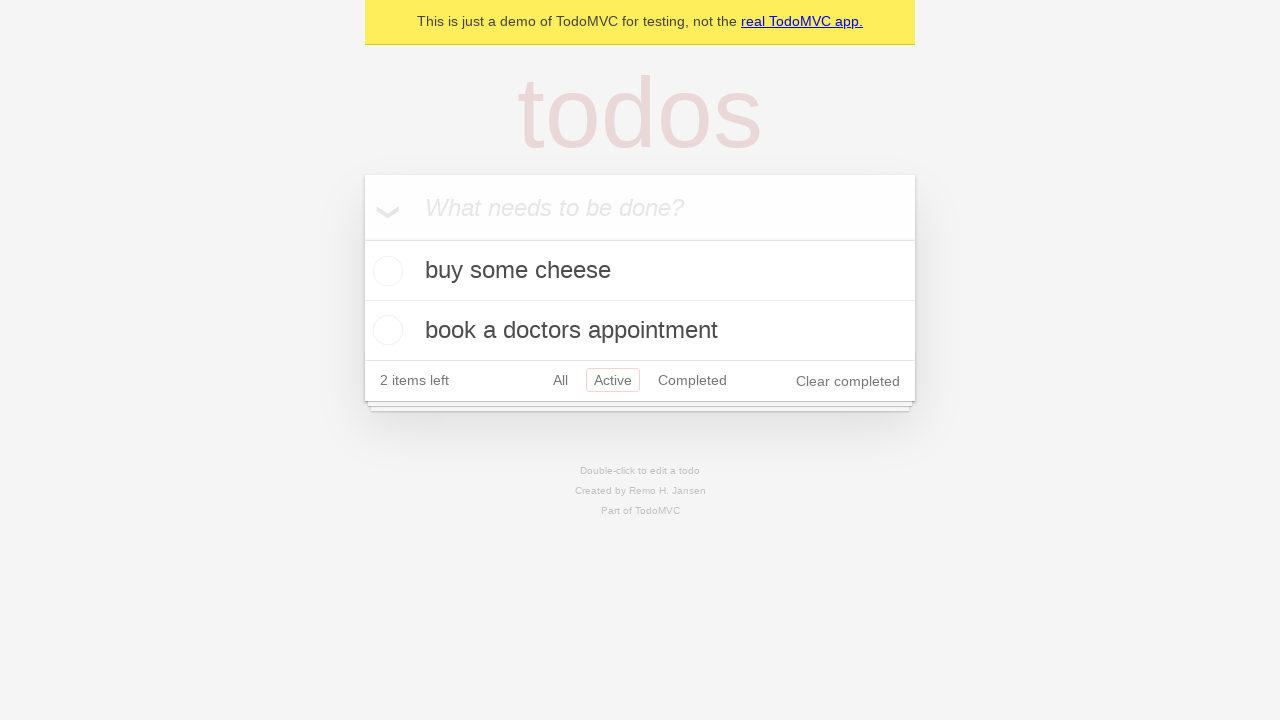

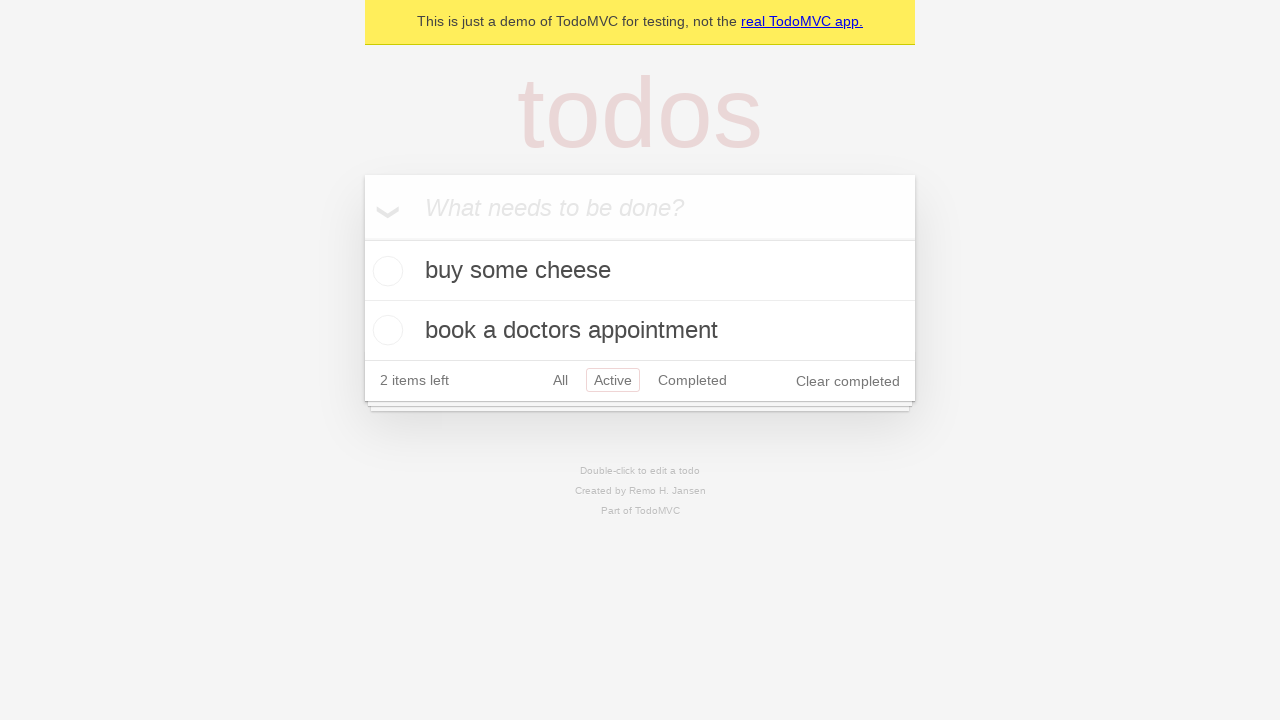